Tests JavaScript alert handling by triggering three different types of alerts (simple alert, confirm dialog, and prompt dialog) and interacting with each one

Starting URL: https://the-internet.herokuapp.com/javascript_alerts

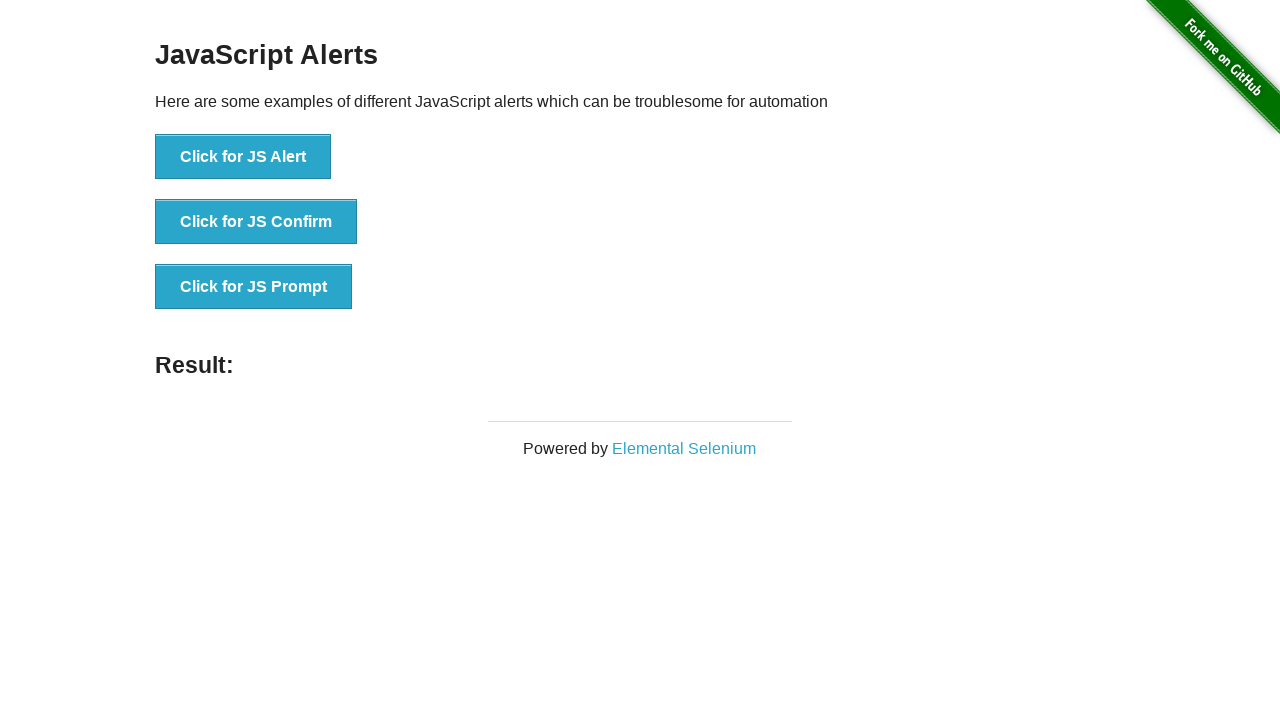

Clicked button to trigger simple JavaScript alert at (243, 157) on xpath=//button[text()='Click for JS Alert']
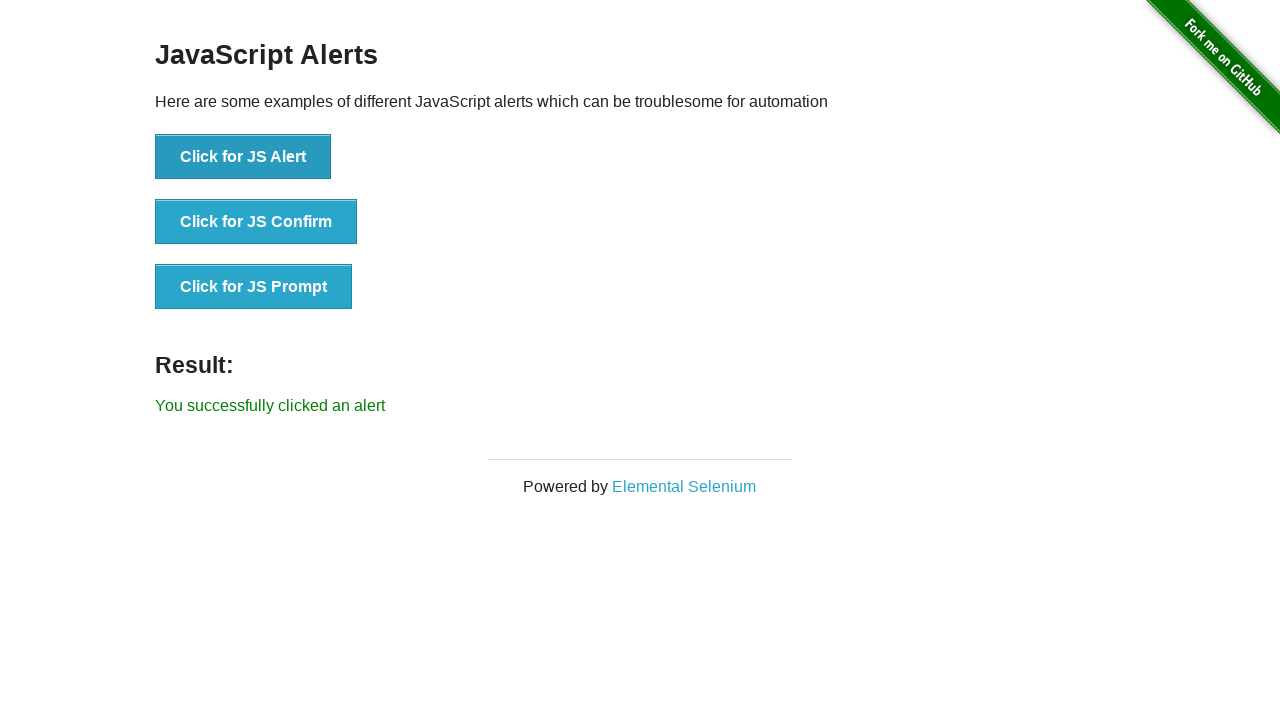

Set up dialog handler to accept simple alert
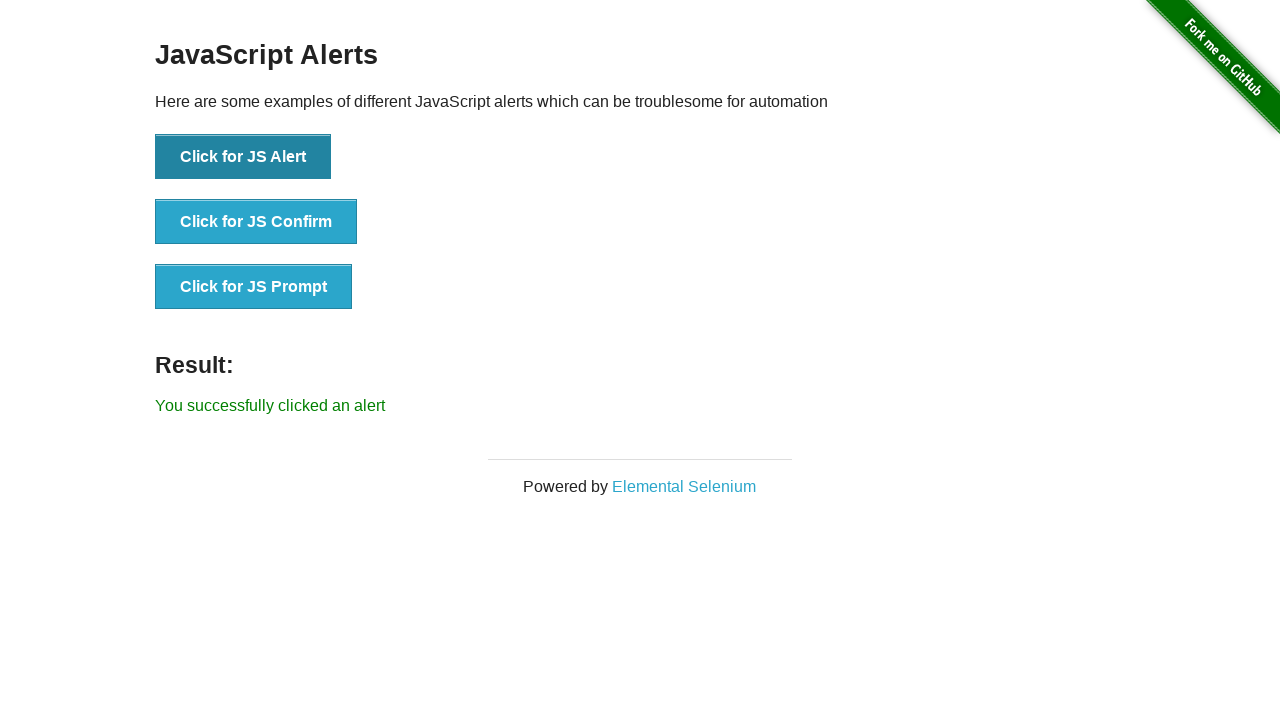

Clicked button to trigger confirm dialog at (256, 222) on xpath=//button[text()='Click for JS Confirm']
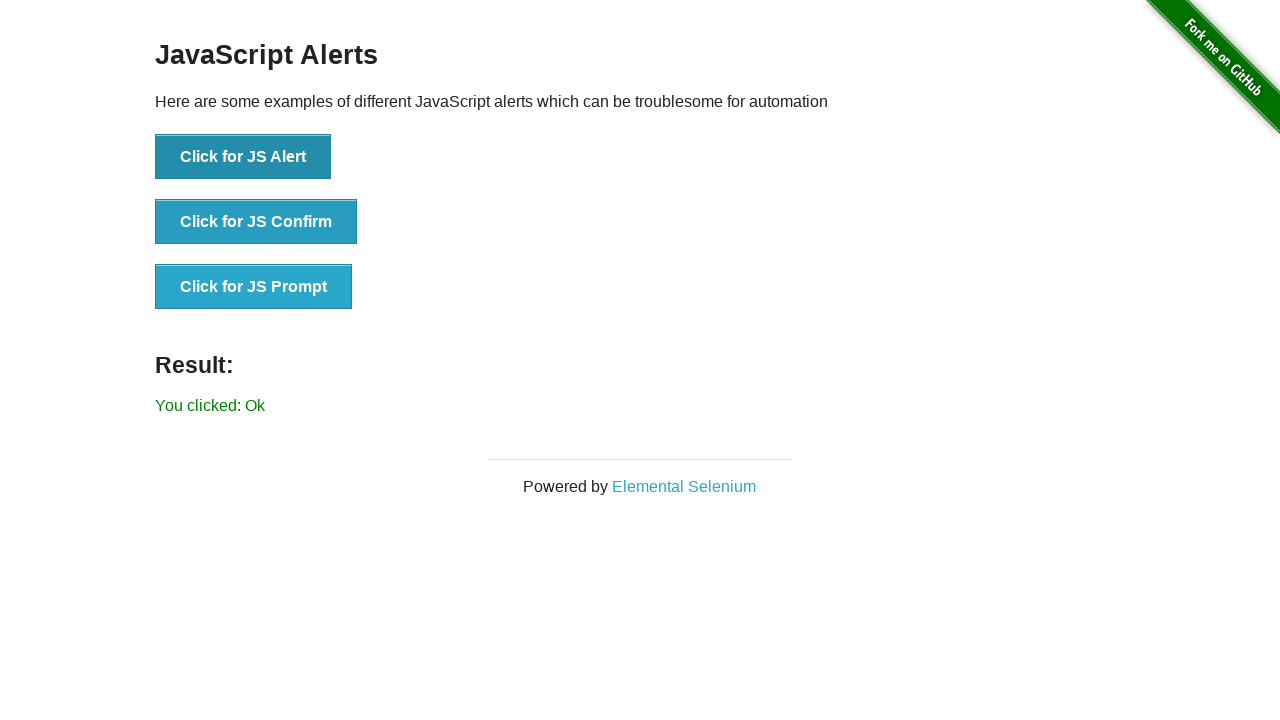

Set up dialog handler to dismiss confirm dialog
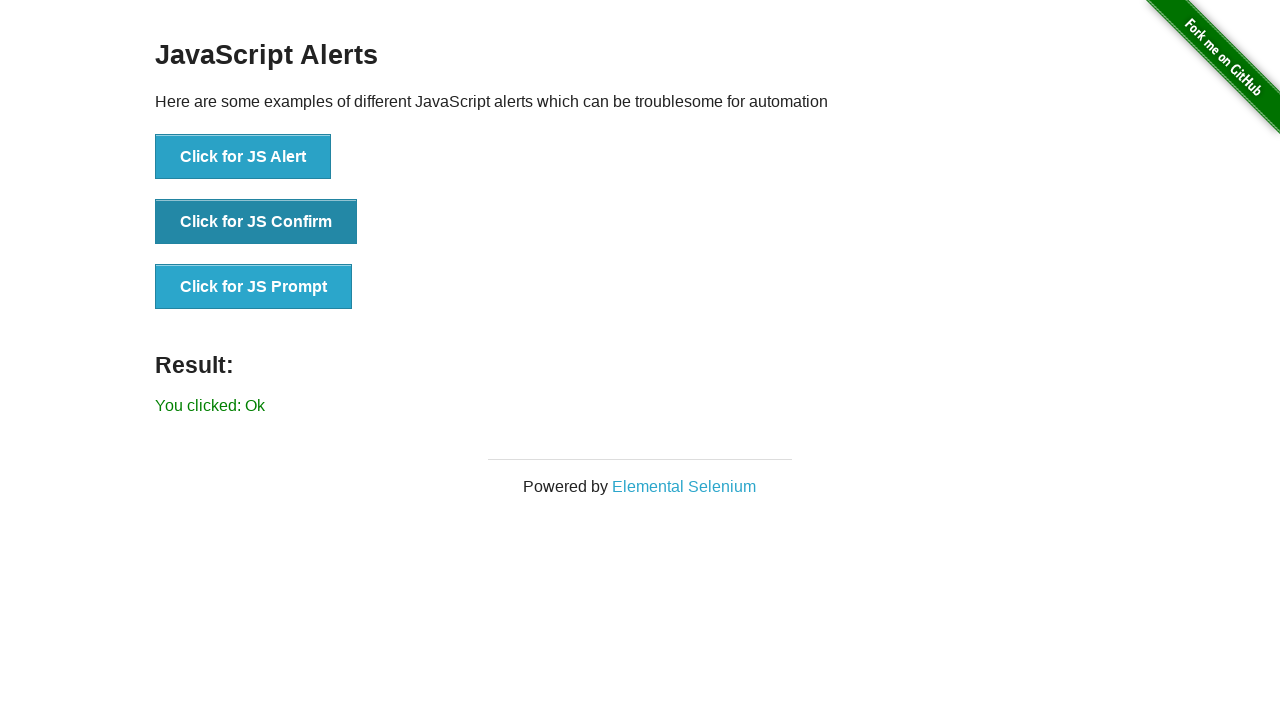

Clicked button to trigger prompt dialog at (254, 287) on xpath=//button[text()='Click for JS Prompt']
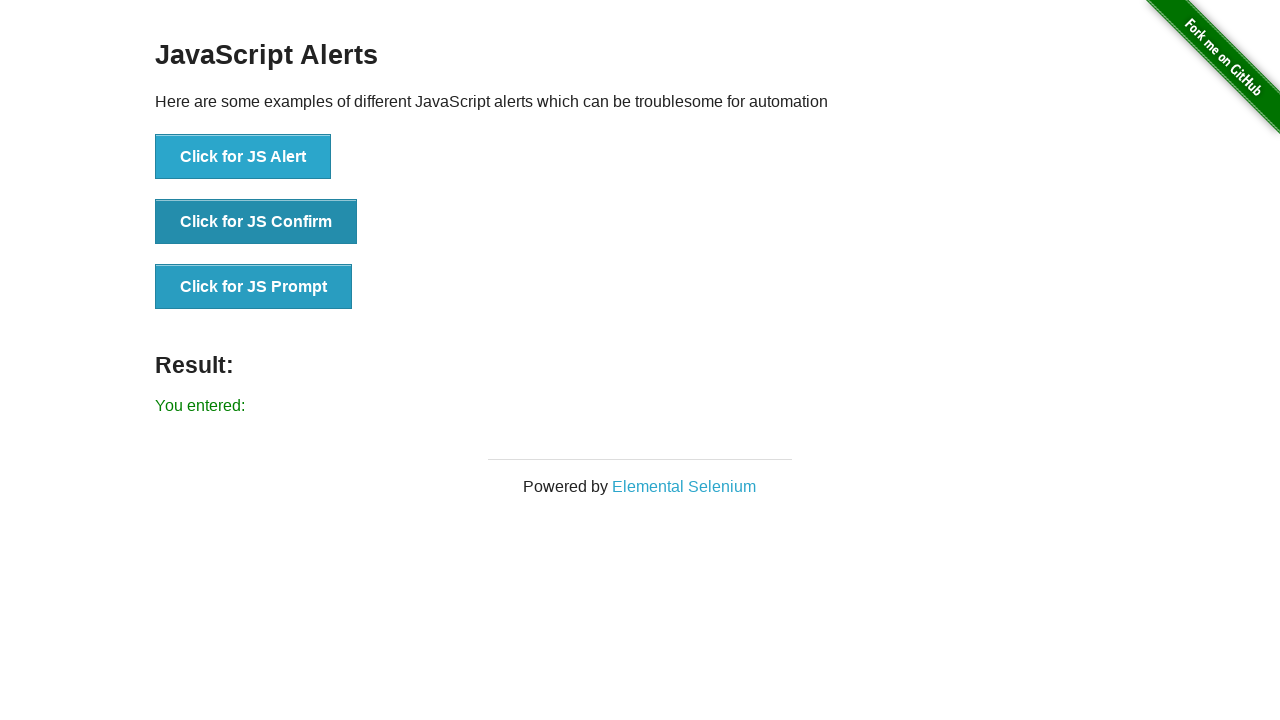

Set up dialog handler to accept prompt dialog with text 'test check'
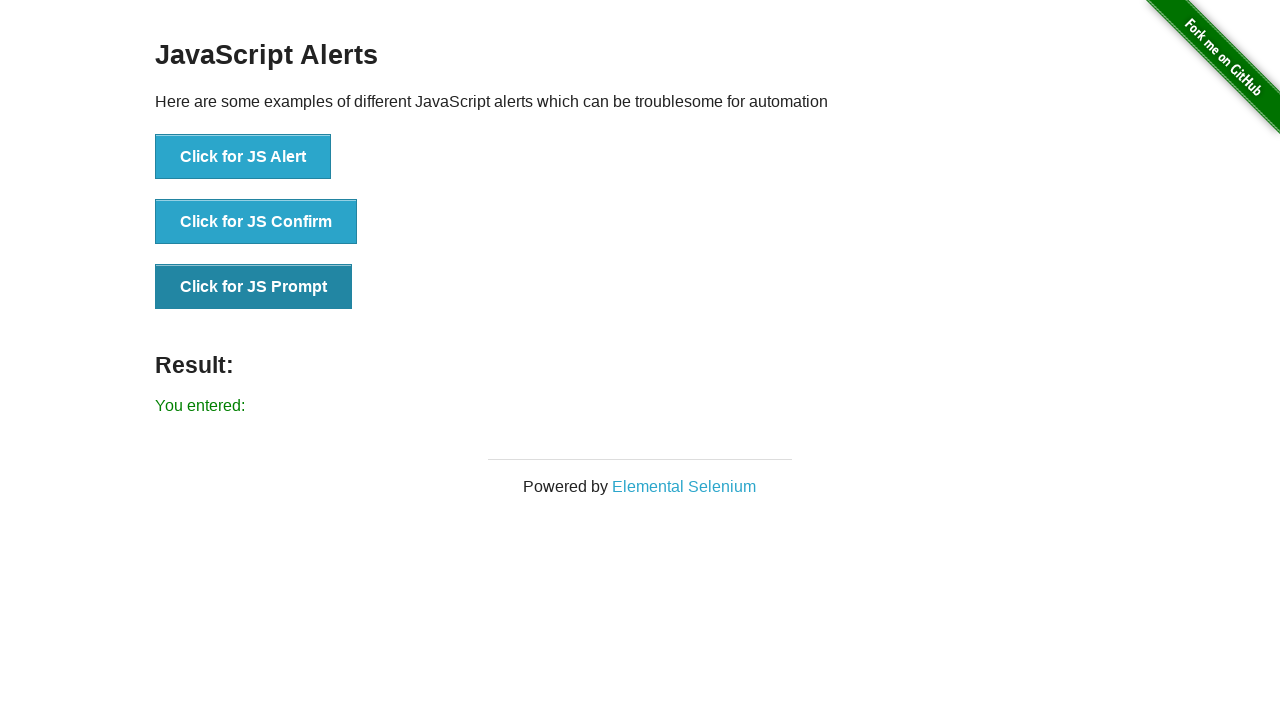

Result text element loaded and visible
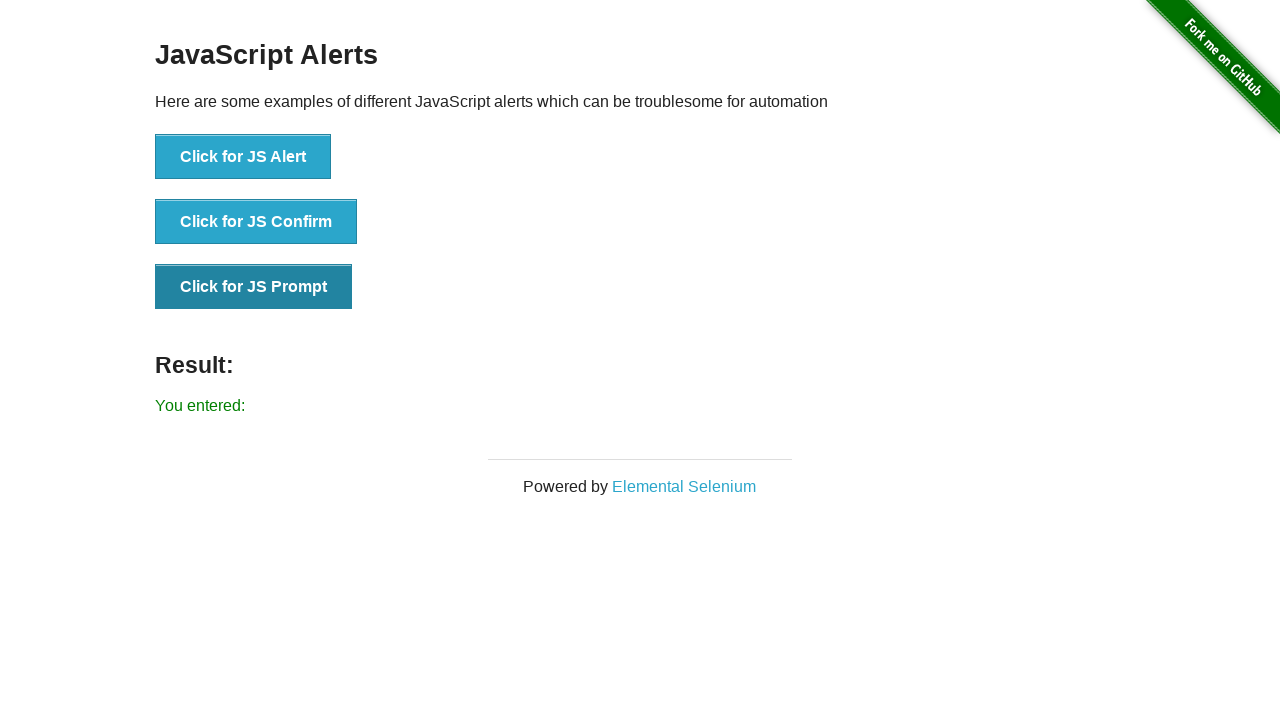

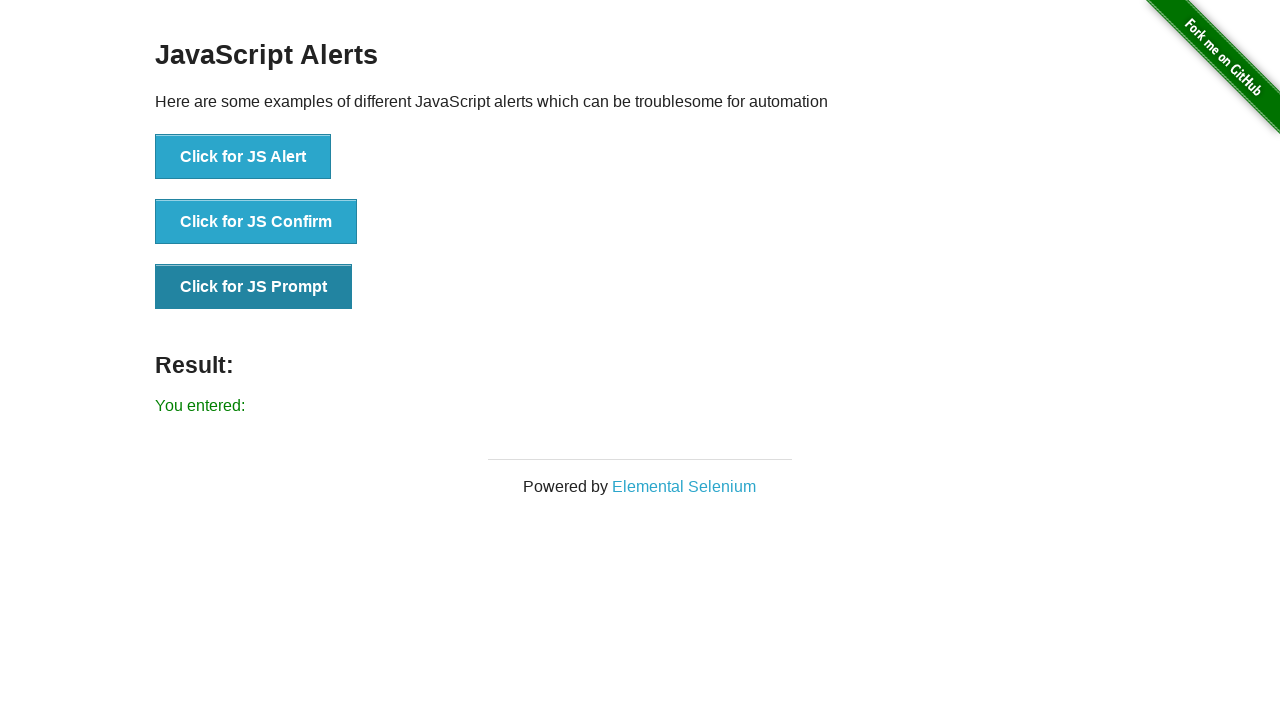